Tests reading an attribute value from an element, performing a calculation, filling the answer, checking checkboxes, and submitting.

Starting URL: http://suninjuly.github.io/get_attribute.html

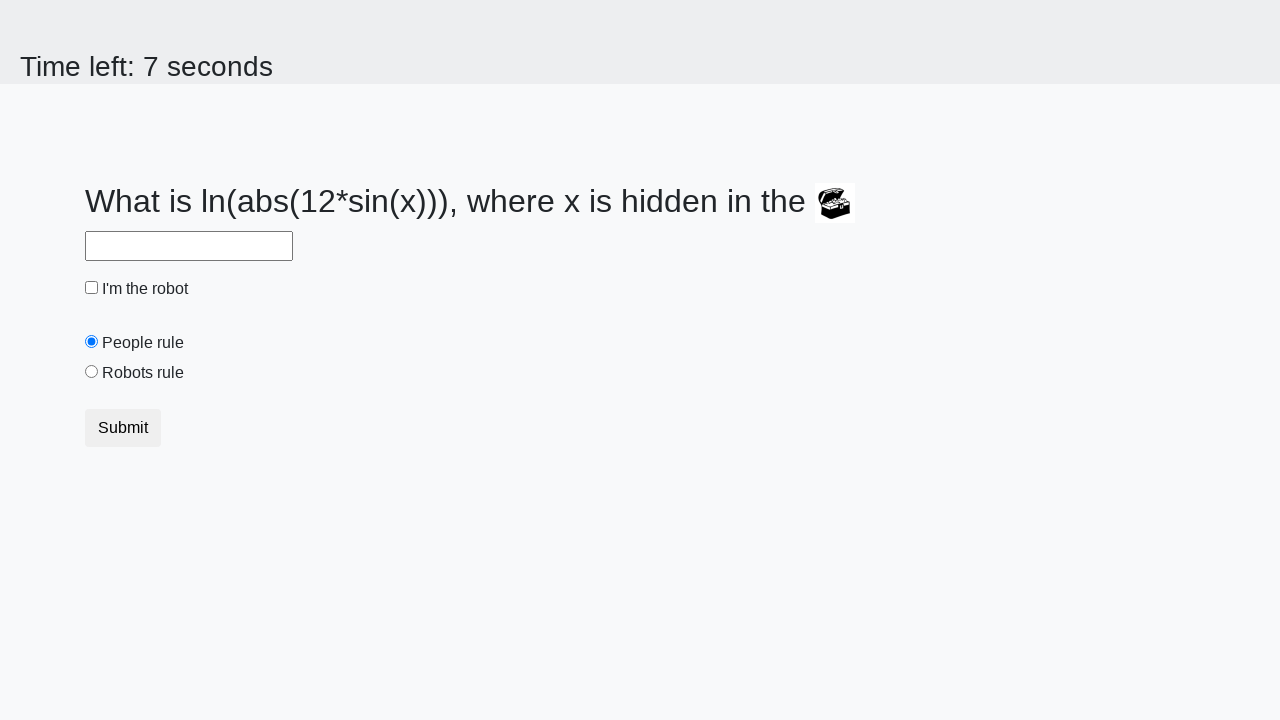

Retrieved valuex attribute from treasure element
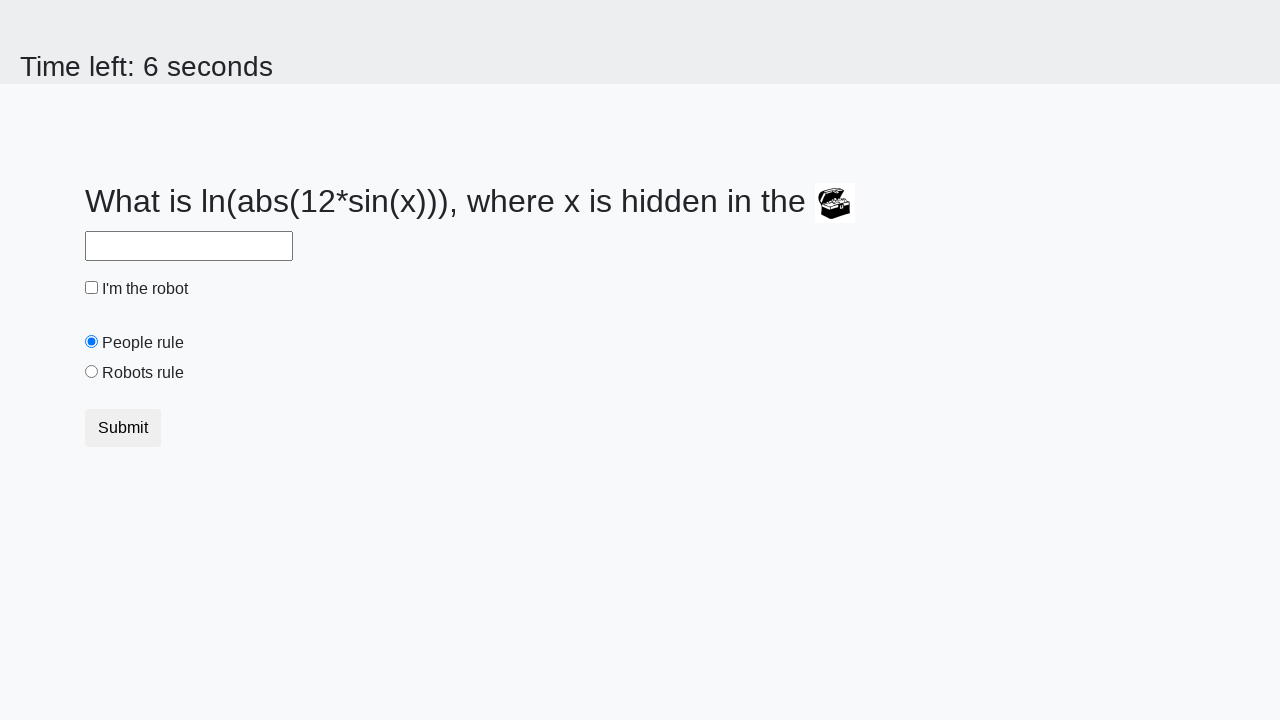

Calculated answer using logarithmic formula
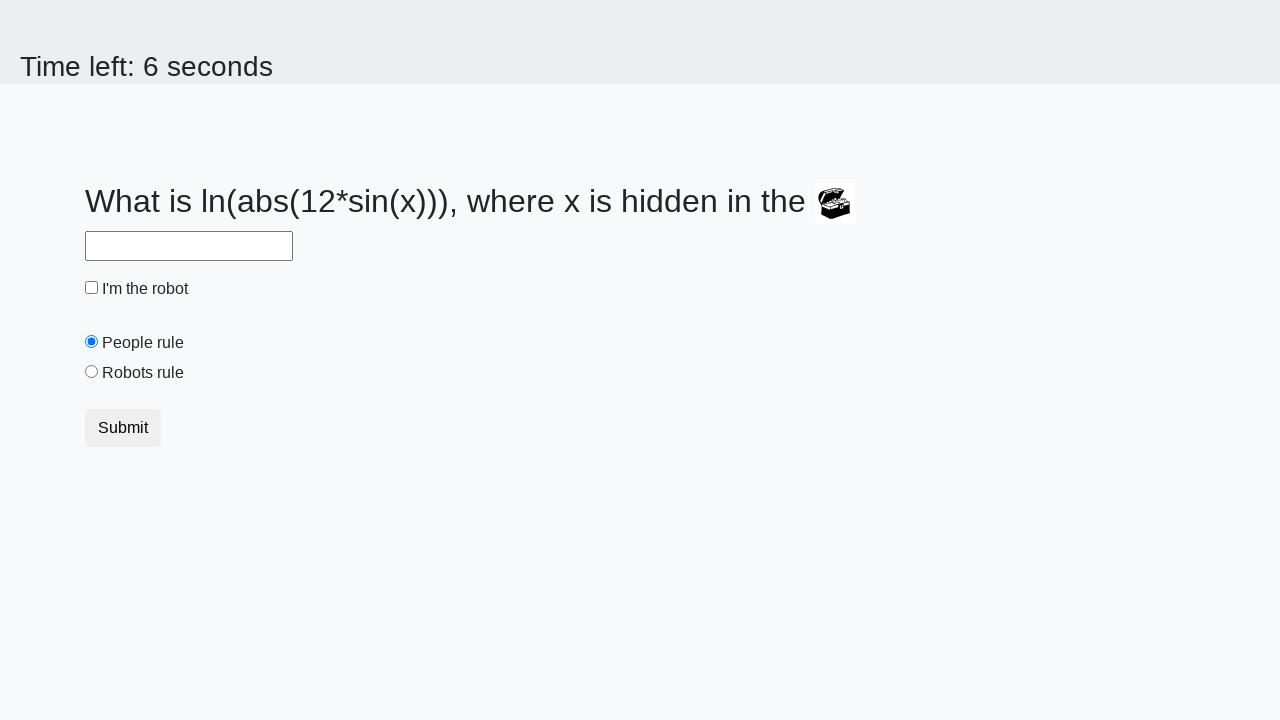

Filled answer field with calculated value on //*[@id='answer']
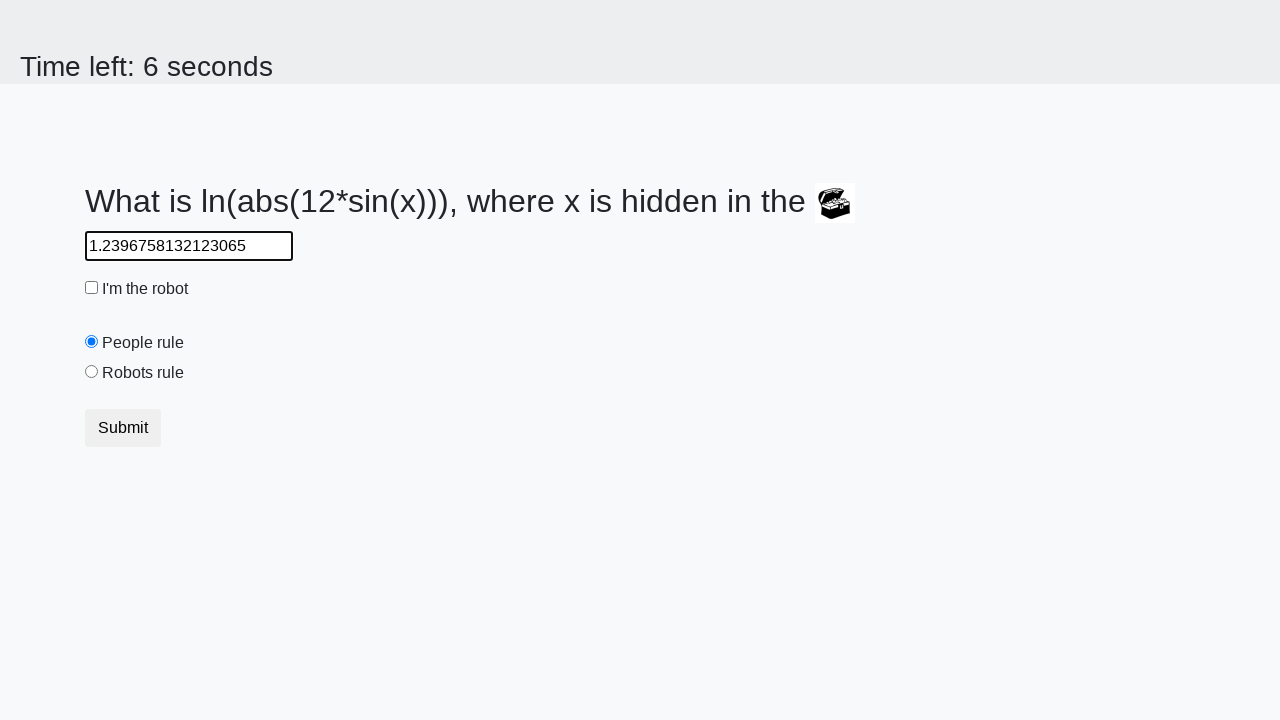

Clicked robot checkbox at (92, 288) on xpath=//*[@id='robotCheckbox']
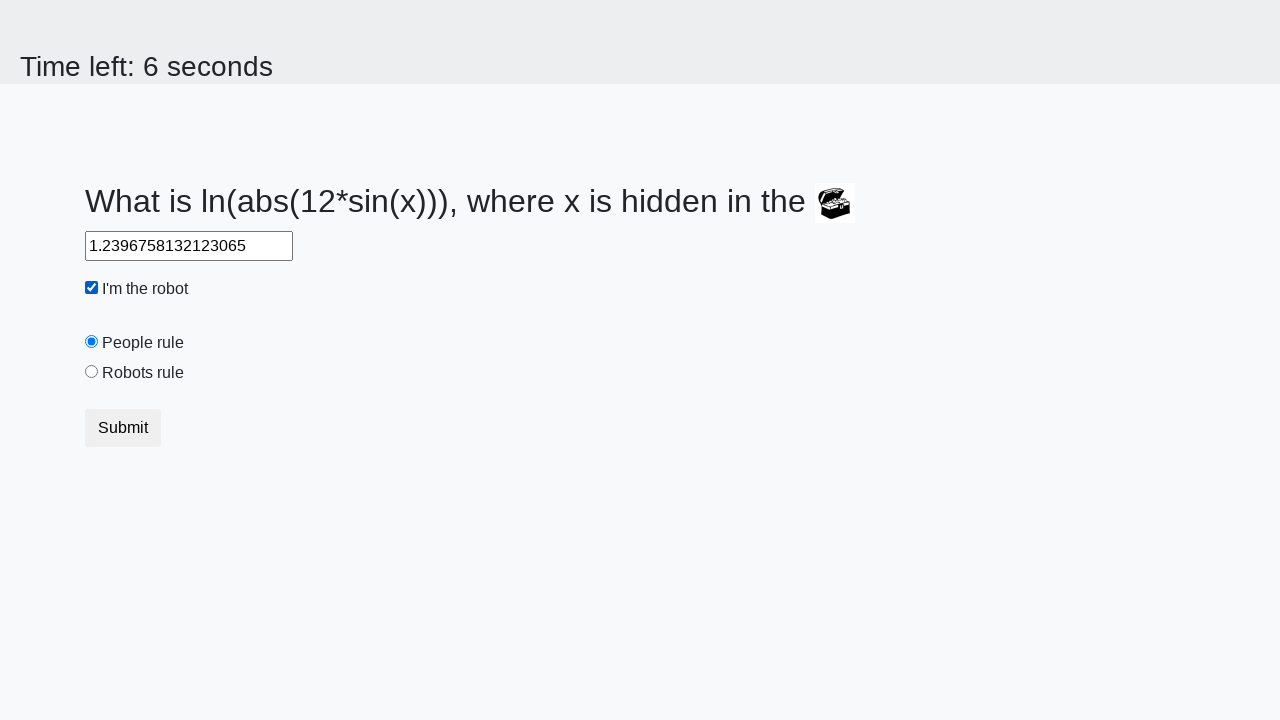

Clicked robots rule checkbox at (92, 372) on xpath=//*[@id='robotsRule']
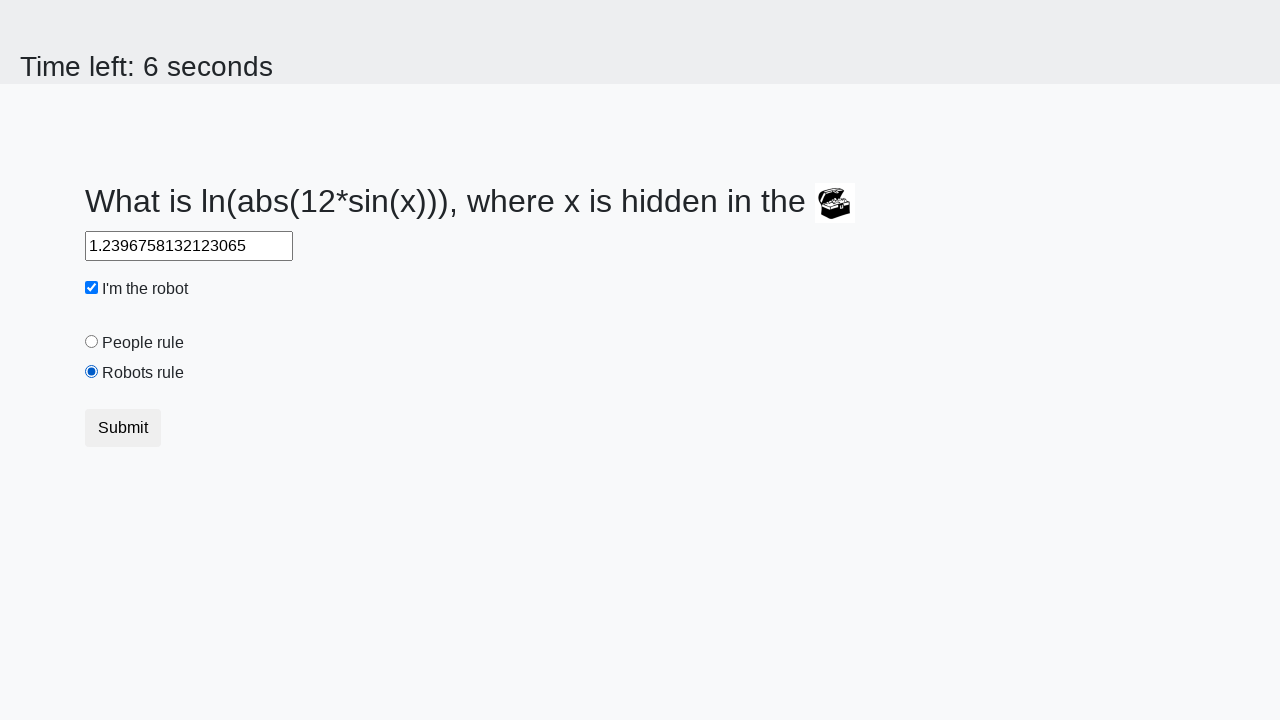

Clicked submit button to submit form at (123, 428) on xpath=//*[@type='submit']
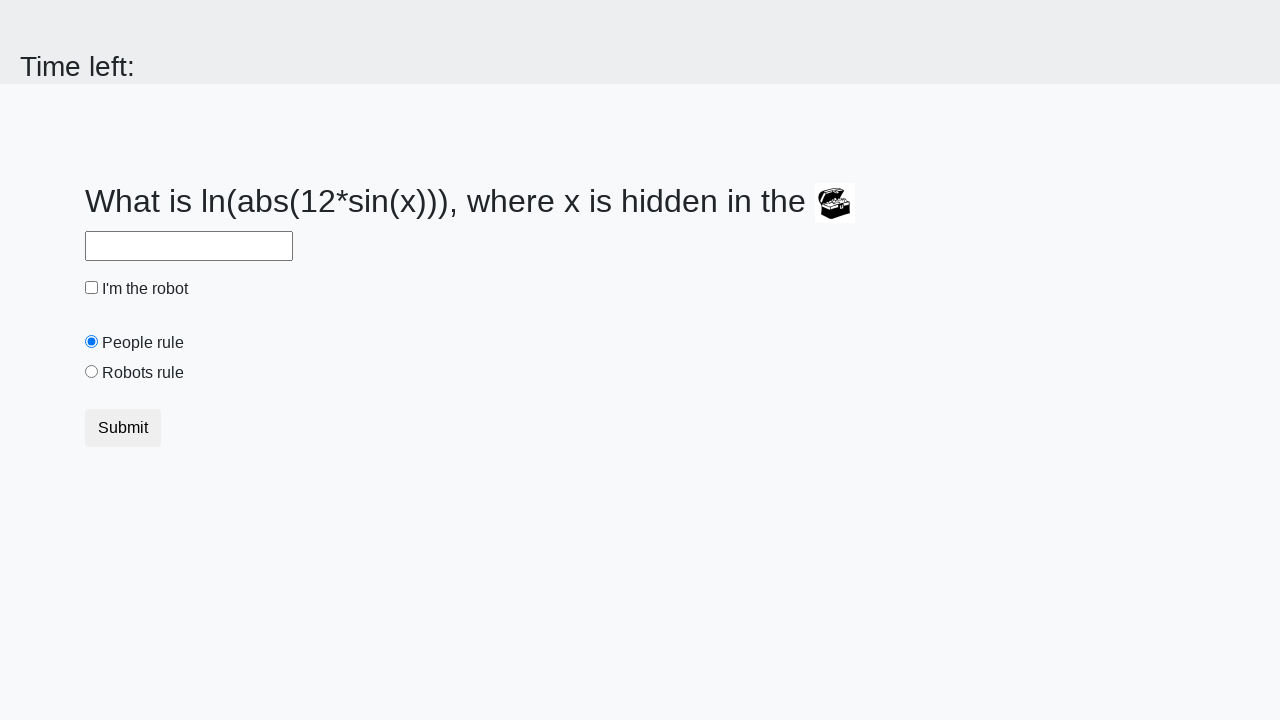

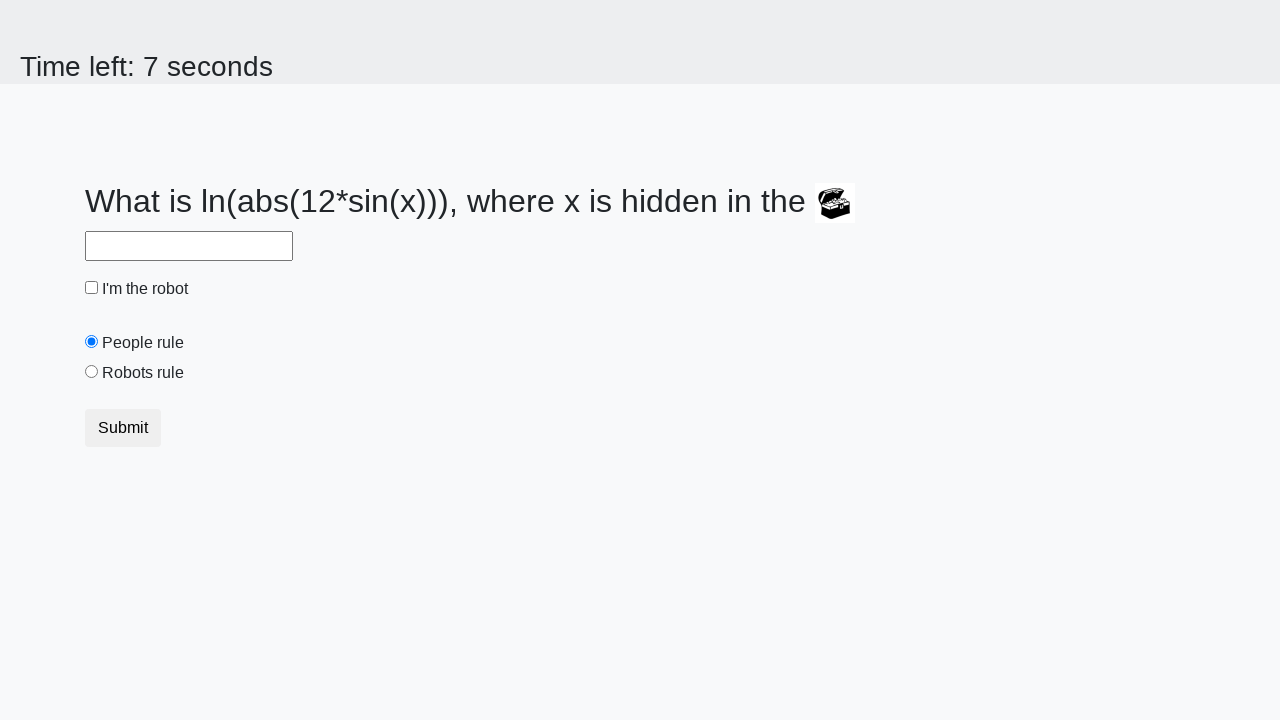